Tests adding a new todo item by entering text in the input field and clicking the add button

Starting URL: https://lambdatest.github.io/sample-todo-app/

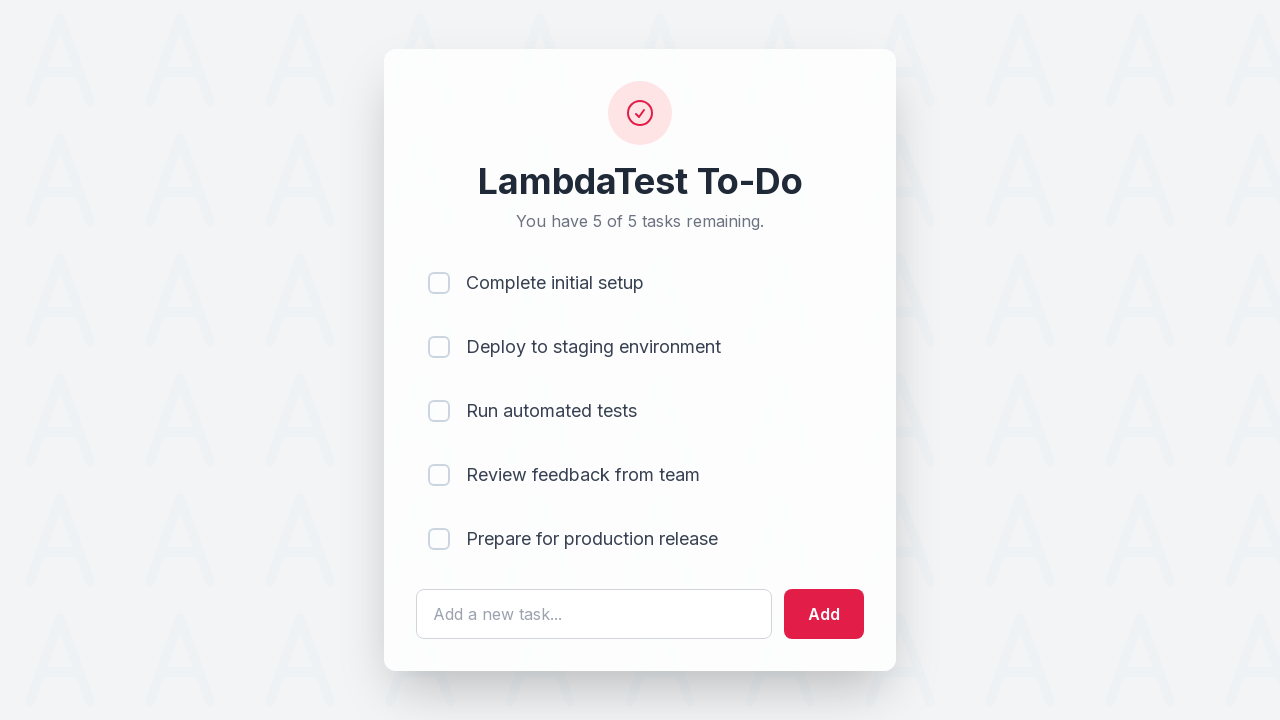

Filled todo text input with 'Happy Testing at LambdaTest' on #sampletodotext
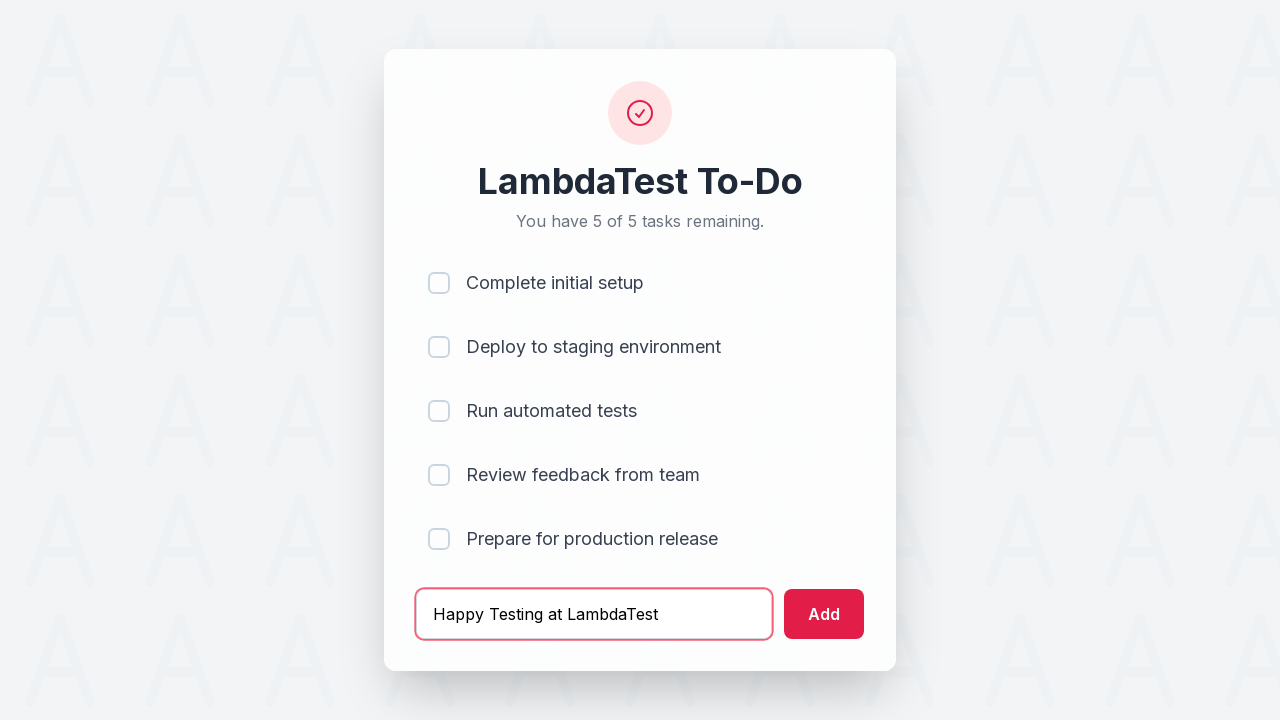

Clicked add button to create new todo item at (824, 614) on #addbutton
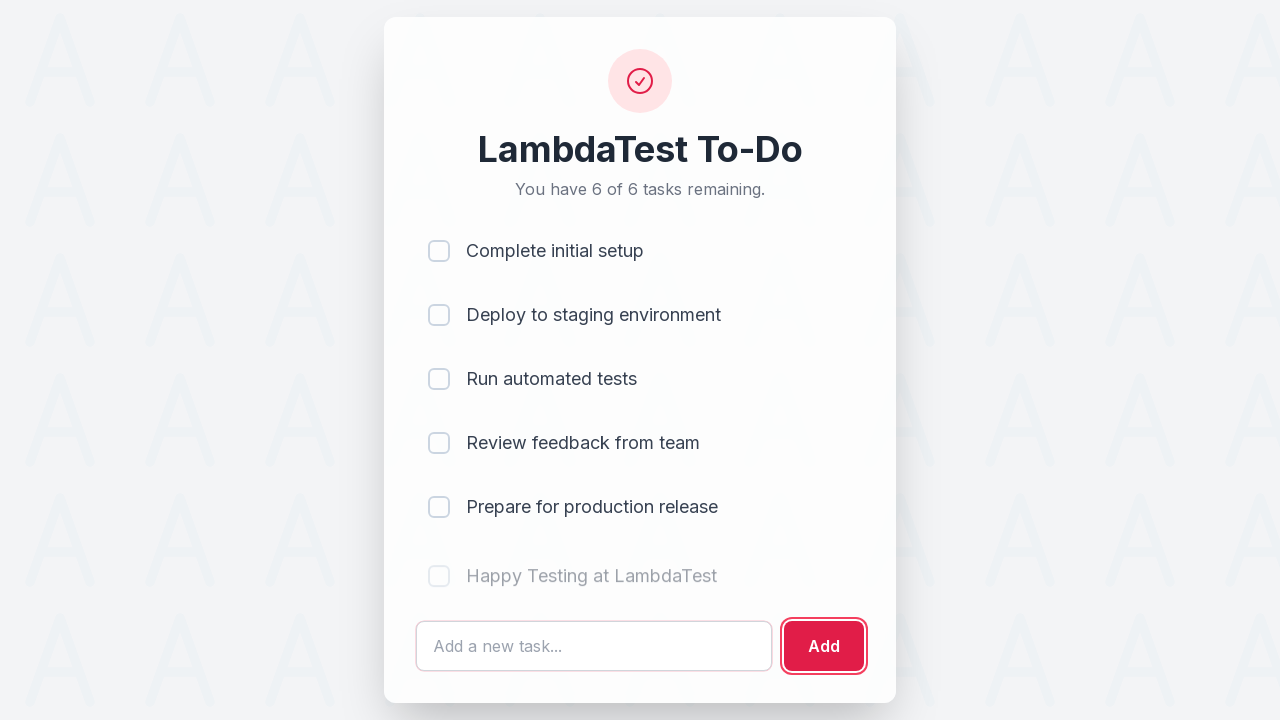

New todo item appeared in the list
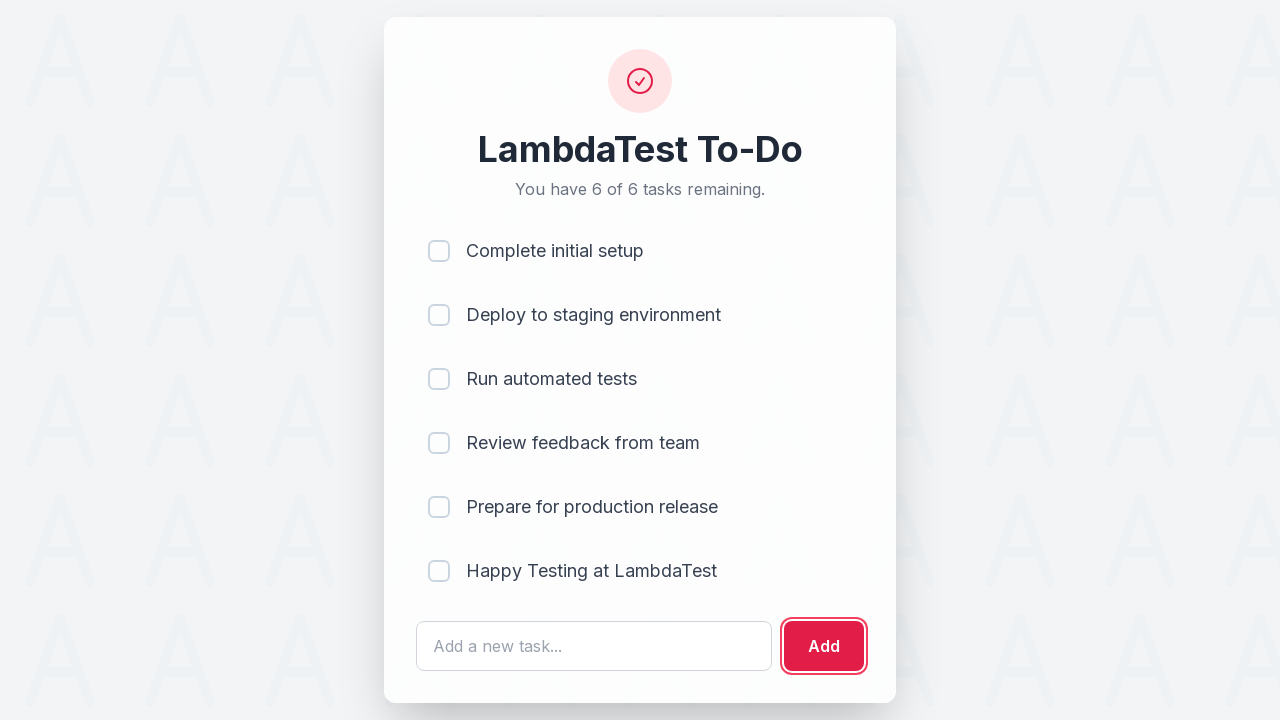

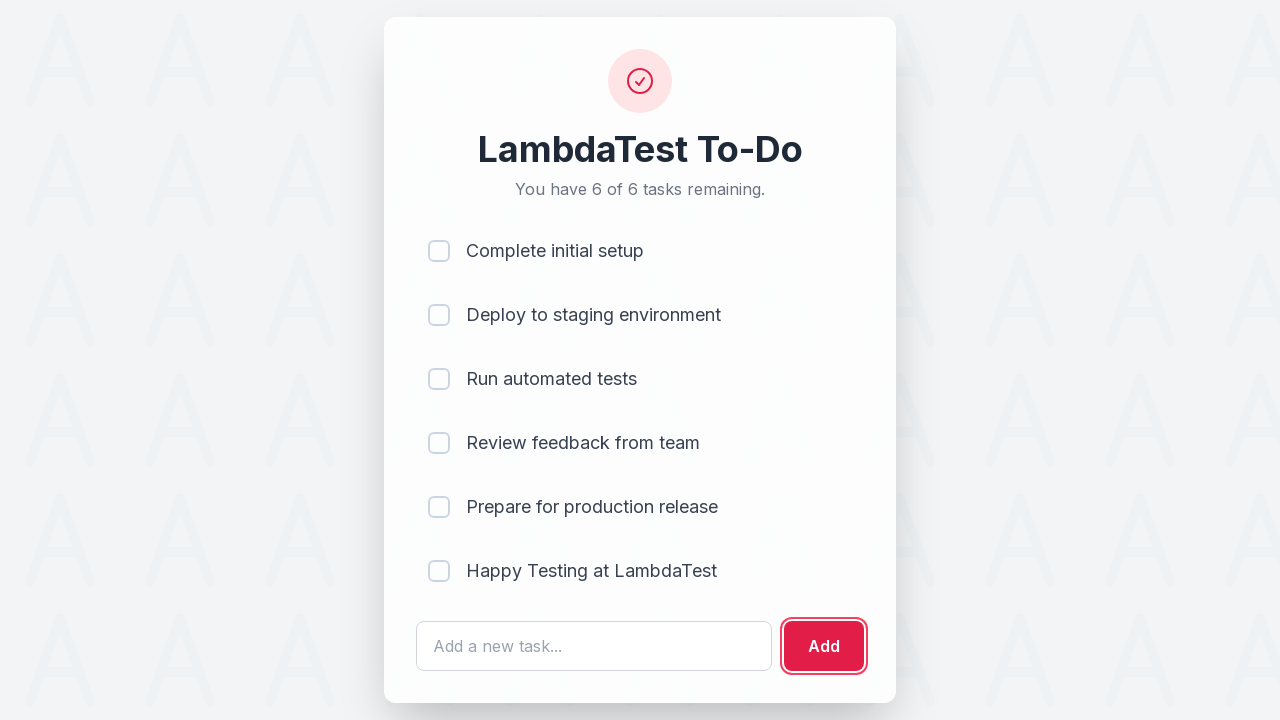